Tests the search functionality on the Appian Community website by entering a search term "learning" and submitting the search form.

Starting URL: https://community.appian.com/

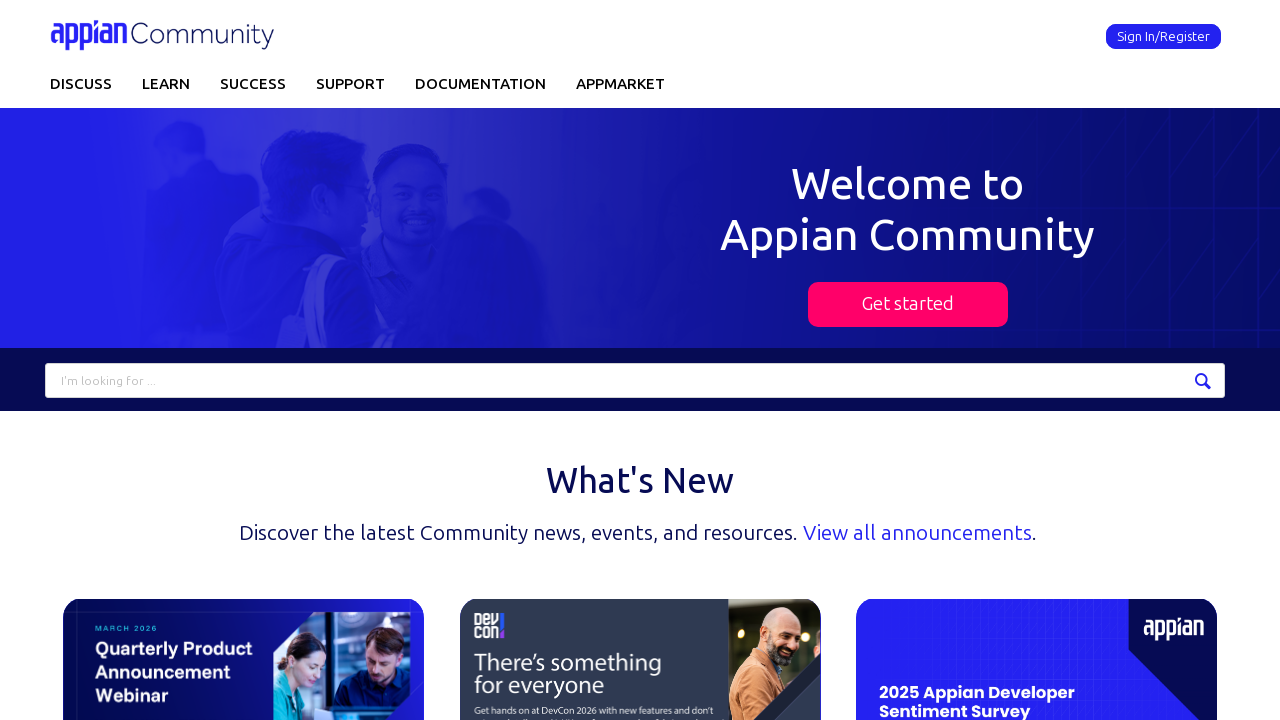

Filled search field with 'learning' on //*[@id='fragment-13345_Search']
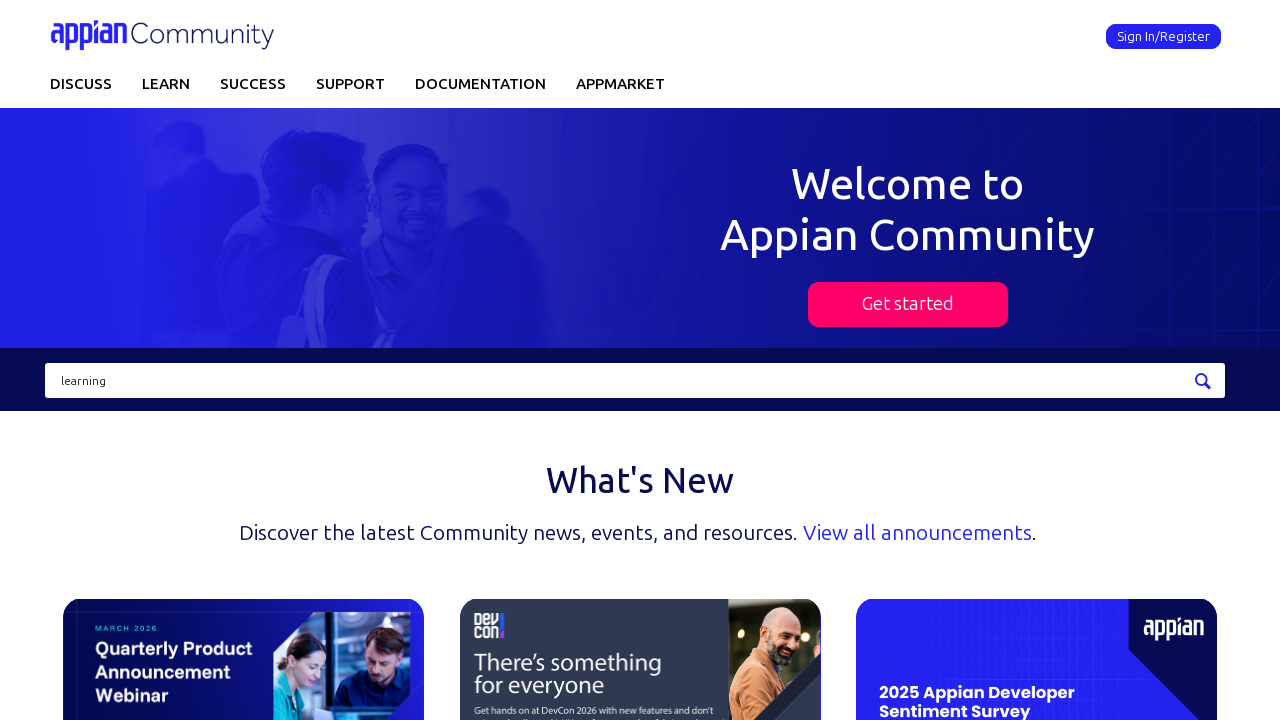

Pressed Enter to submit search form on //*[@id='fragment-13345_Search']
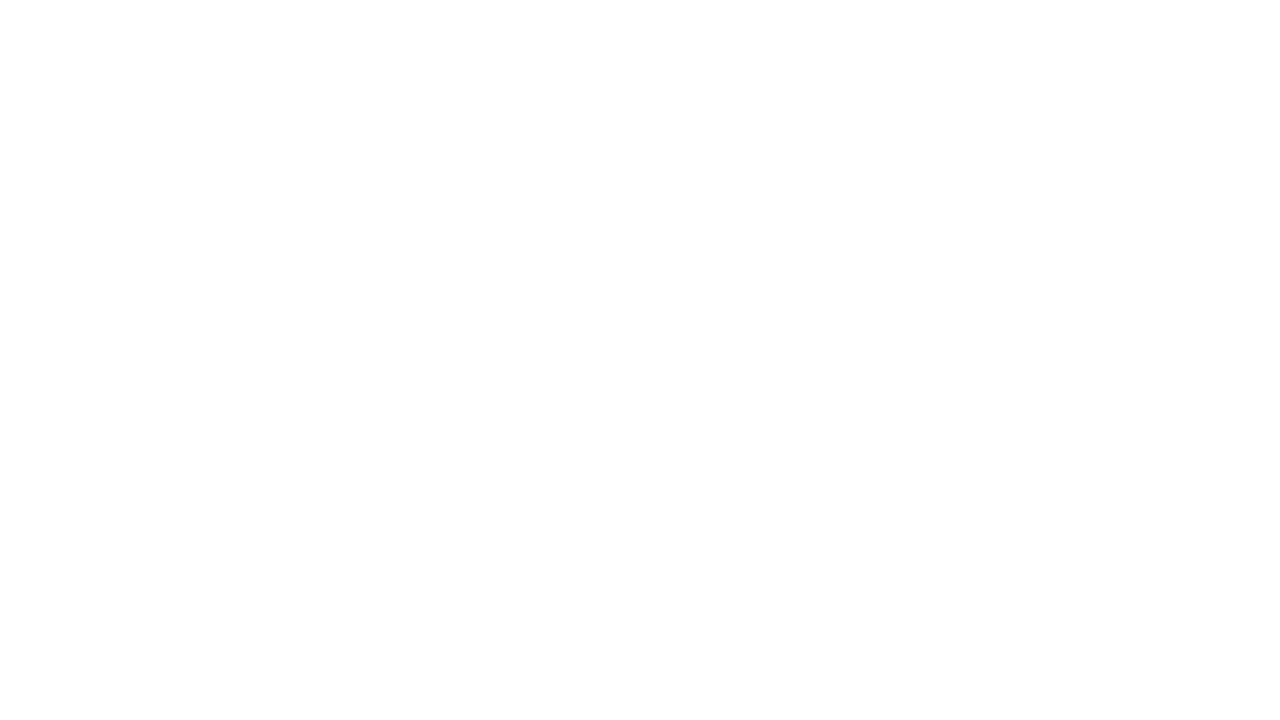

Search results page loaded successfully
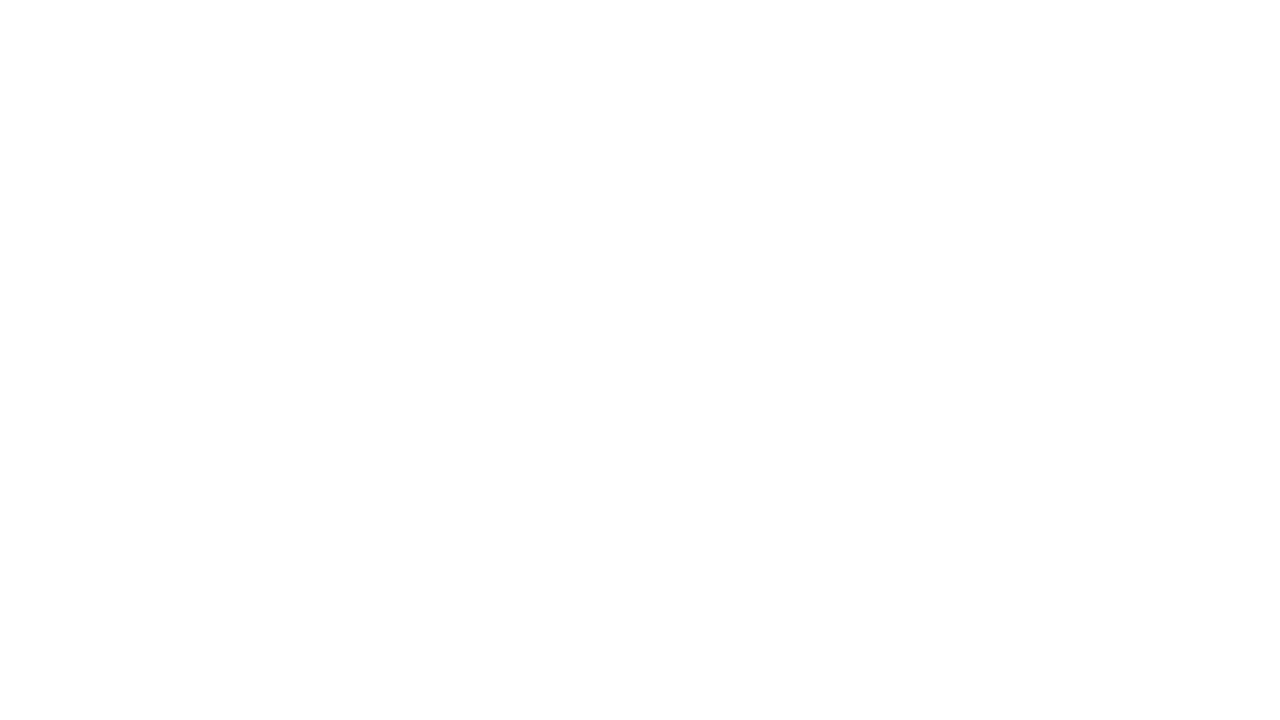

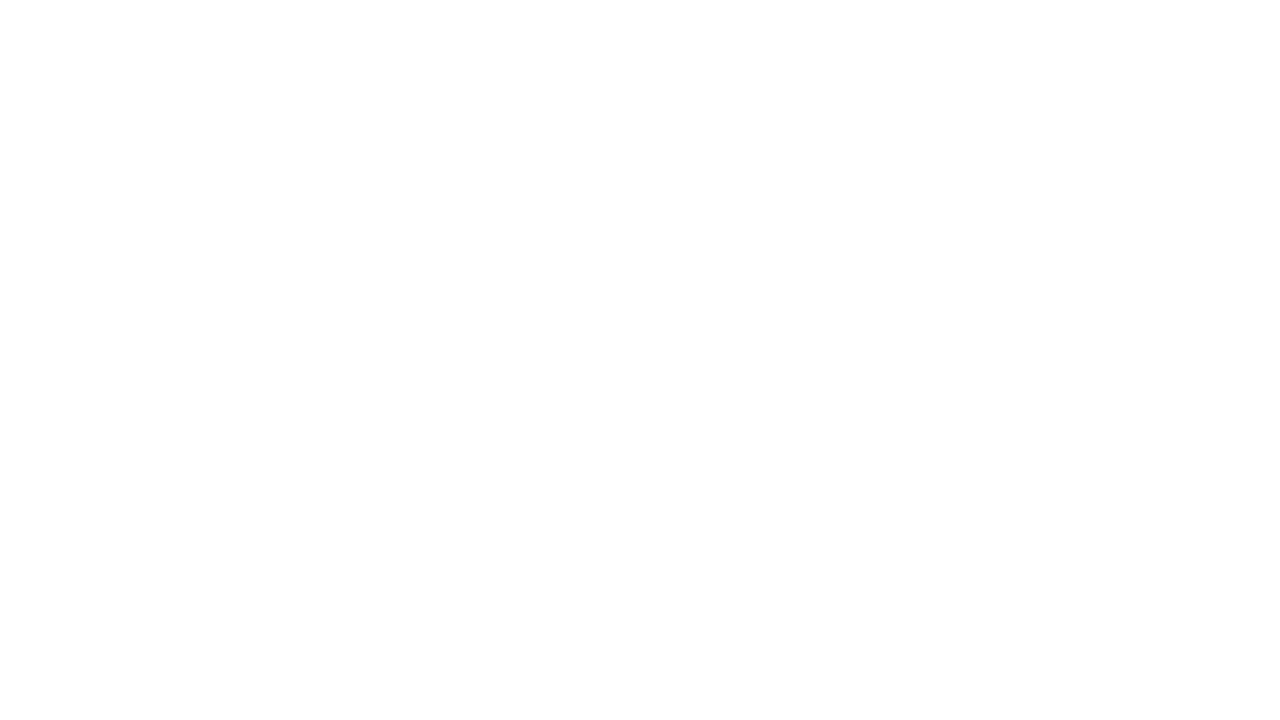